Tests returning a cat by setting cat 2 as rented, then returning it and verifying success

Starting URL: https://cs1632.appspot.com/

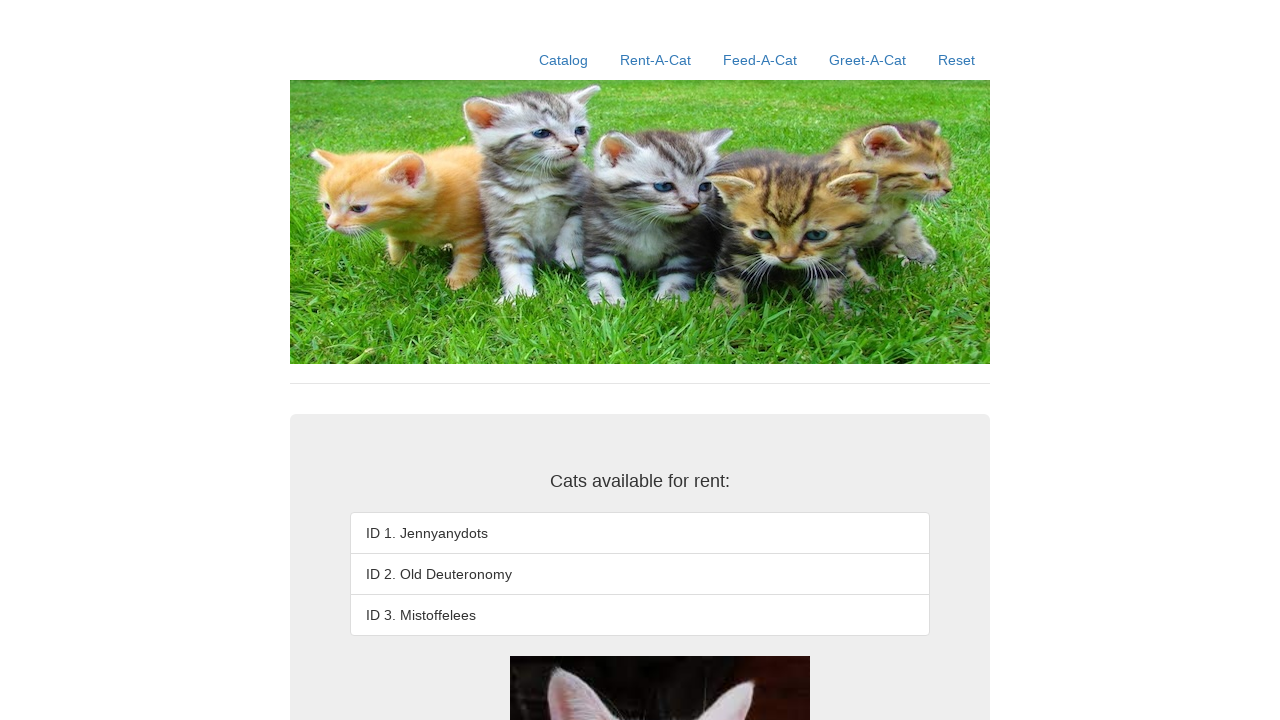

Set cookies with cat 2 as rented
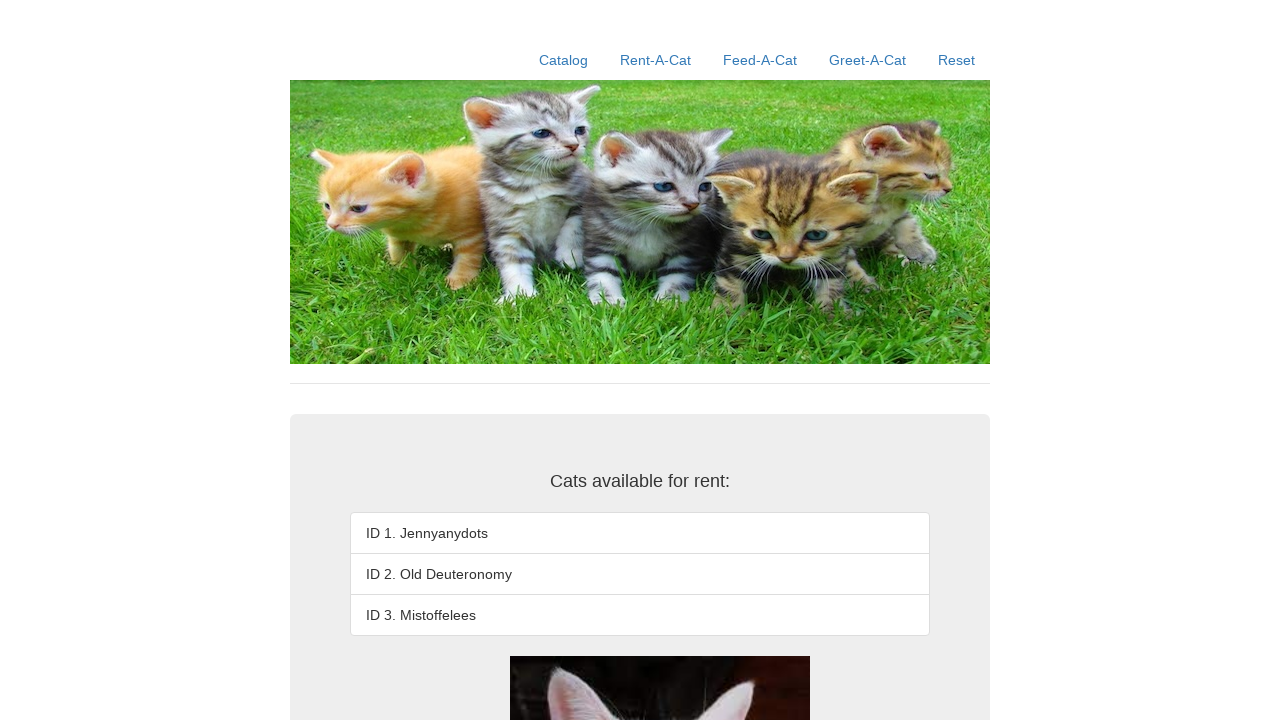

Clicked Rent-A-Cat link at (656, 60) on text=Rent-A-Cat
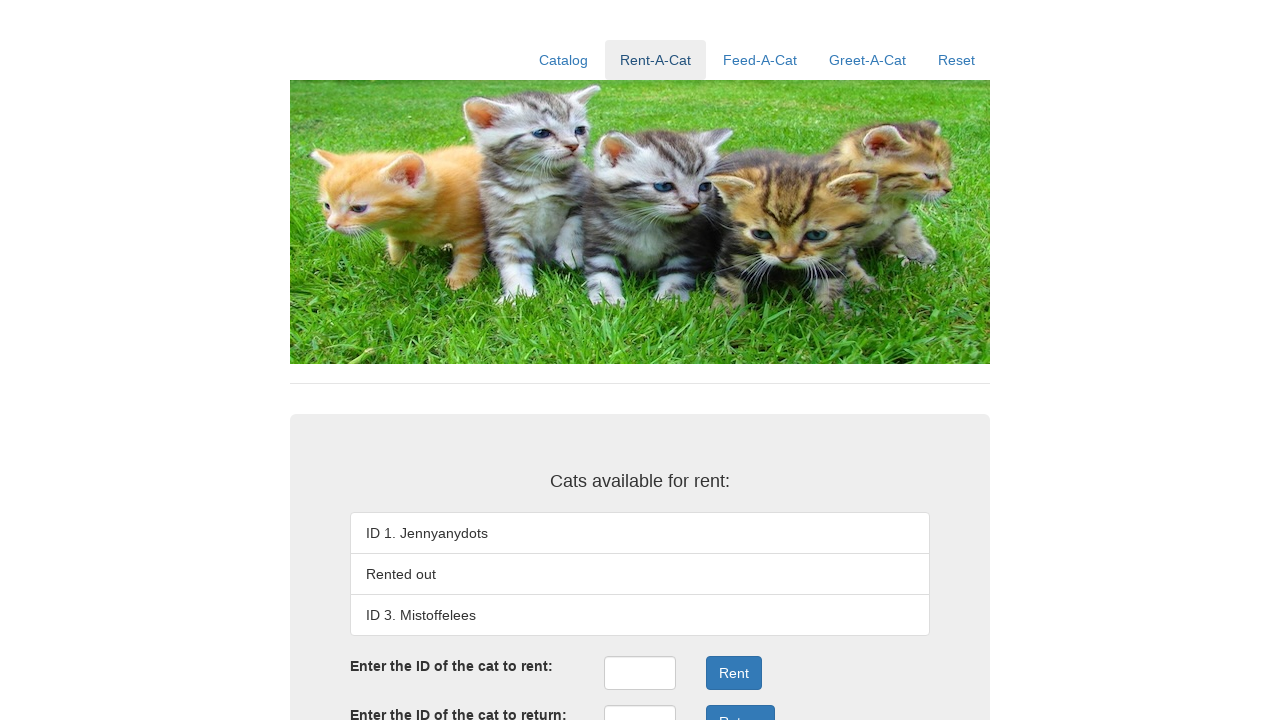

Clicked return ID field at (640, 703) on #returnID
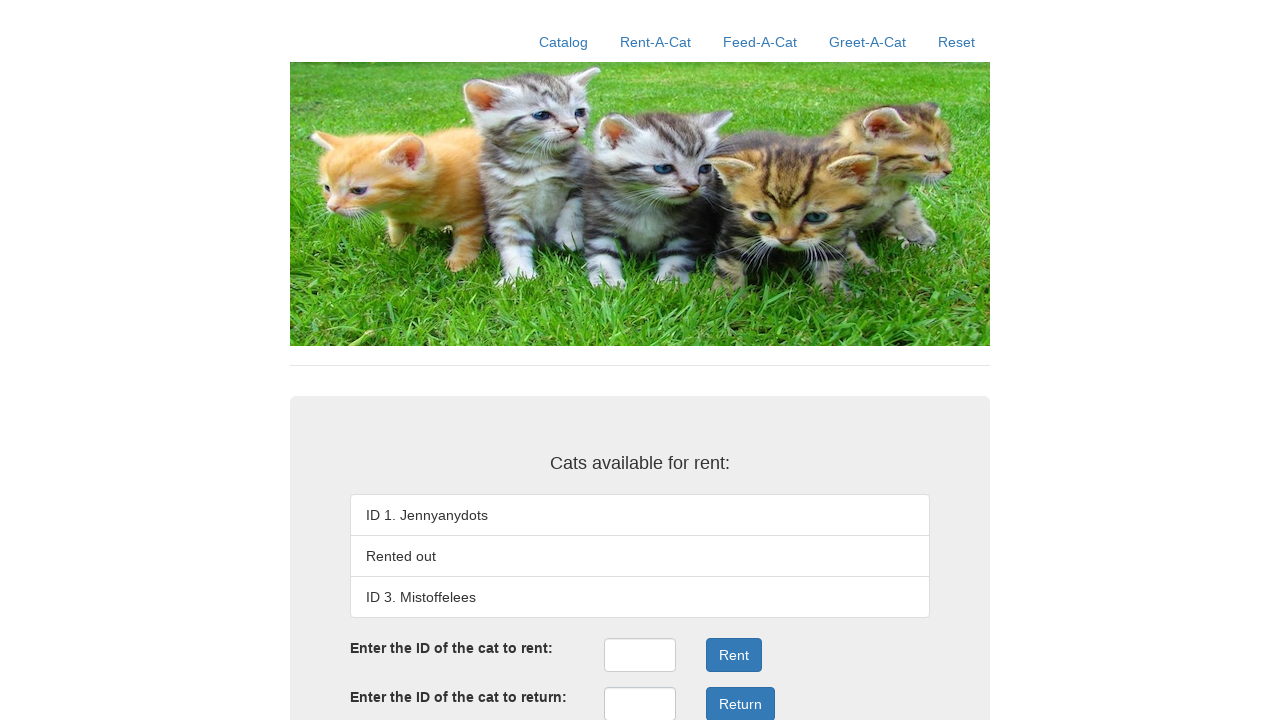

Filled return ID field with cat ID 2 on #returnID
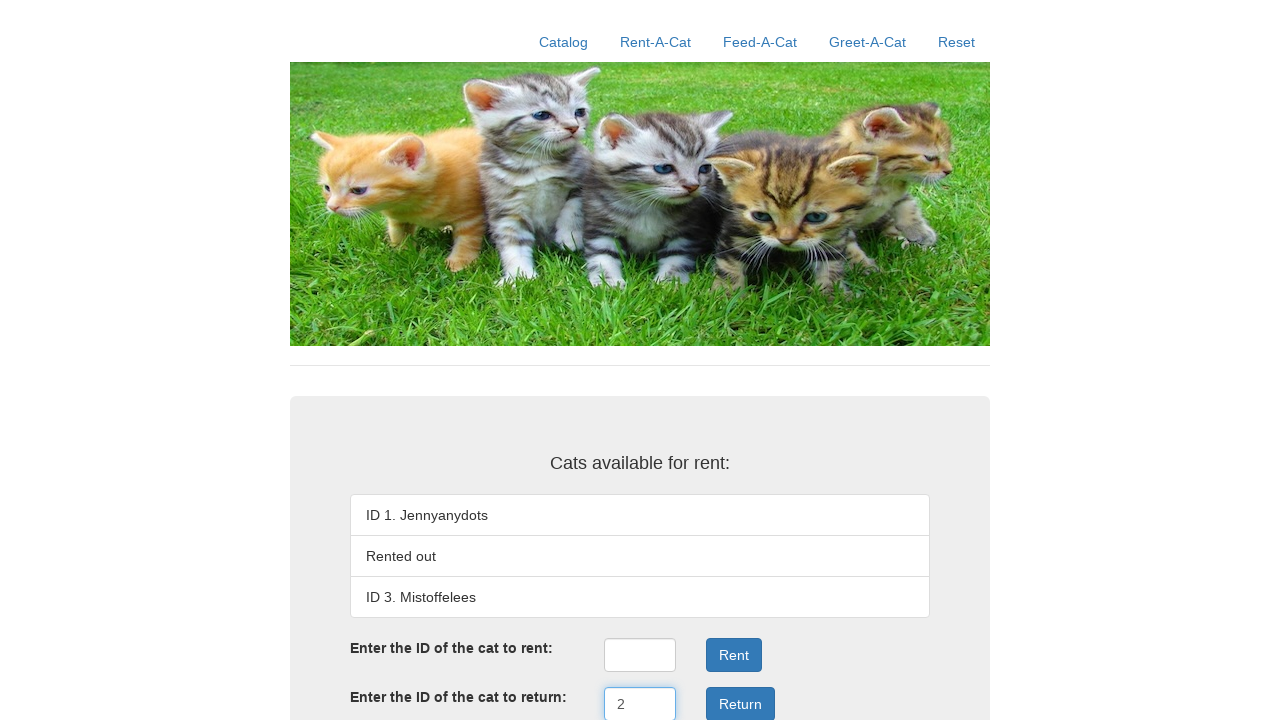

Clicked return button to submit cat return at (740, 703) on .form-group:nth-child(4) .btn
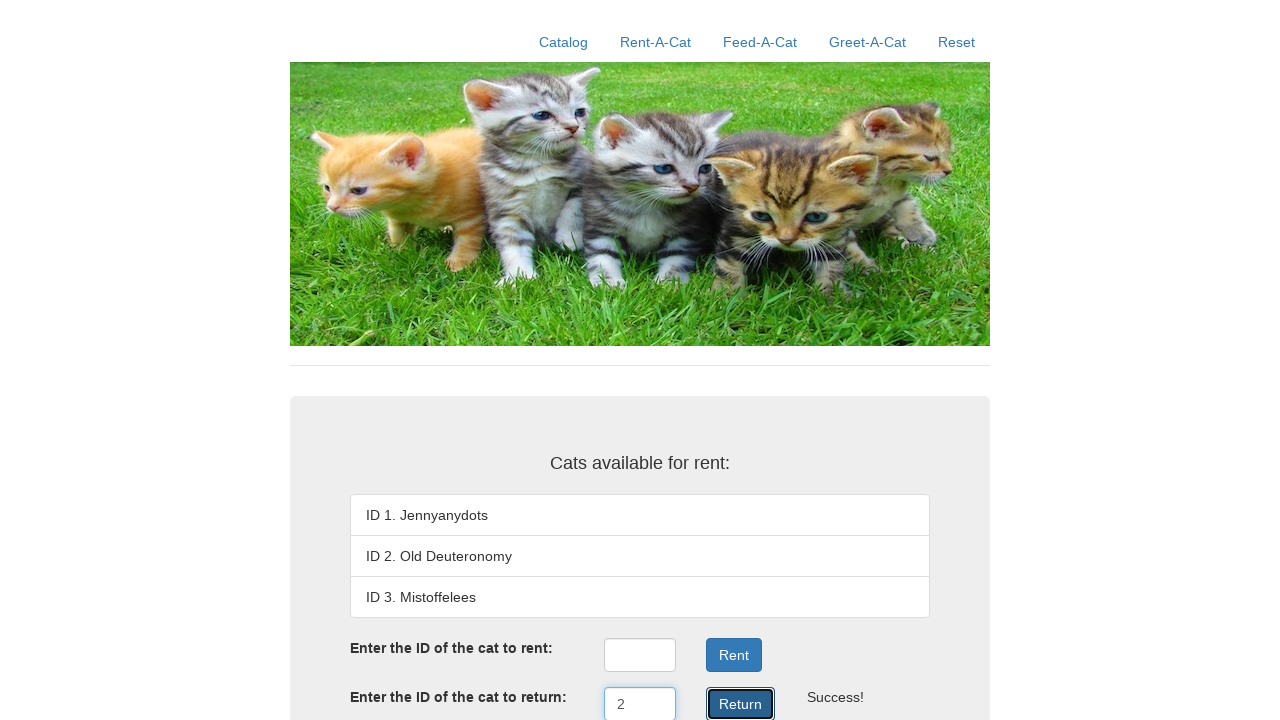

Return result message appeared on page
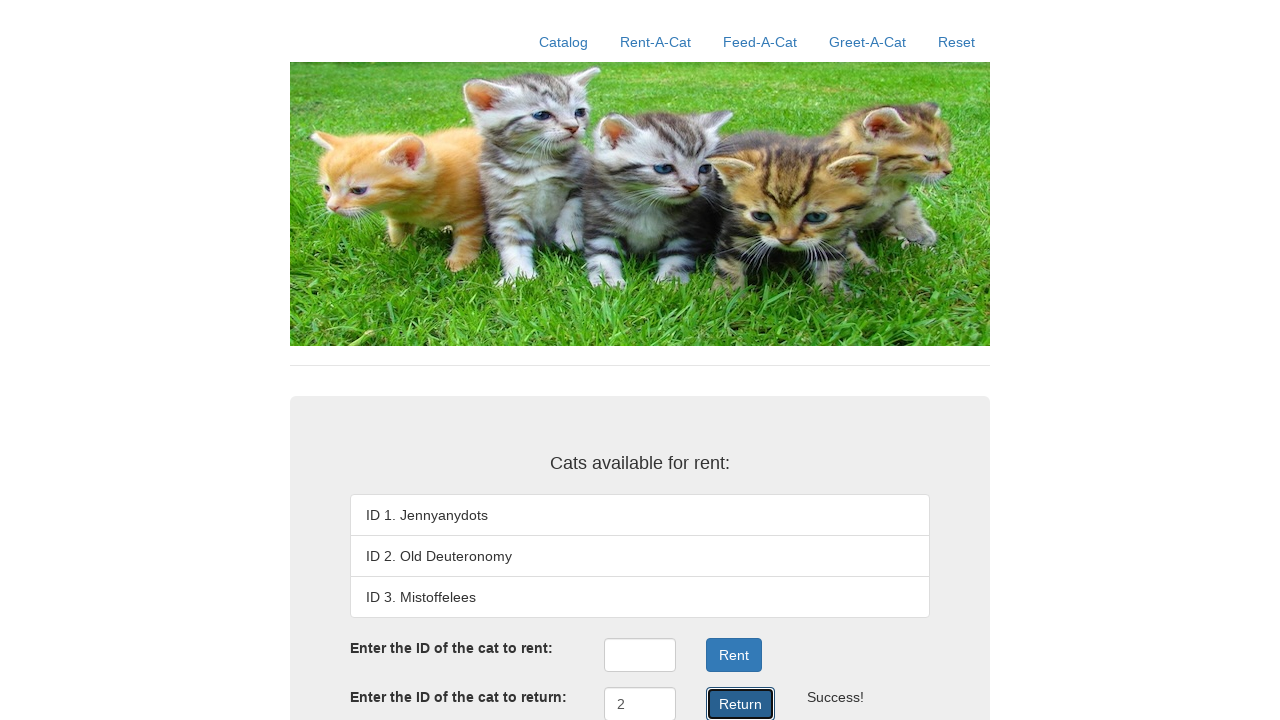

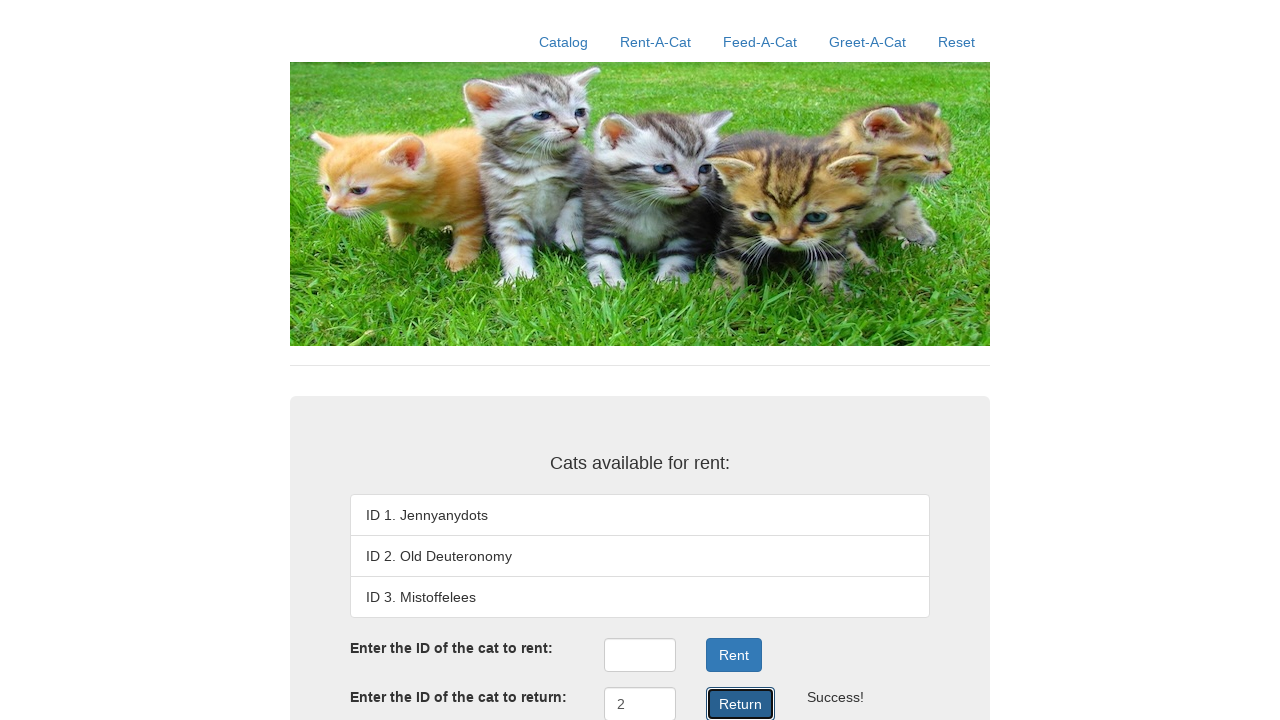